Tests the jQuery UI selectable demo by clicking and dragging to select multiple list items.

Starting URL: https://jqueryui.com/selectable/

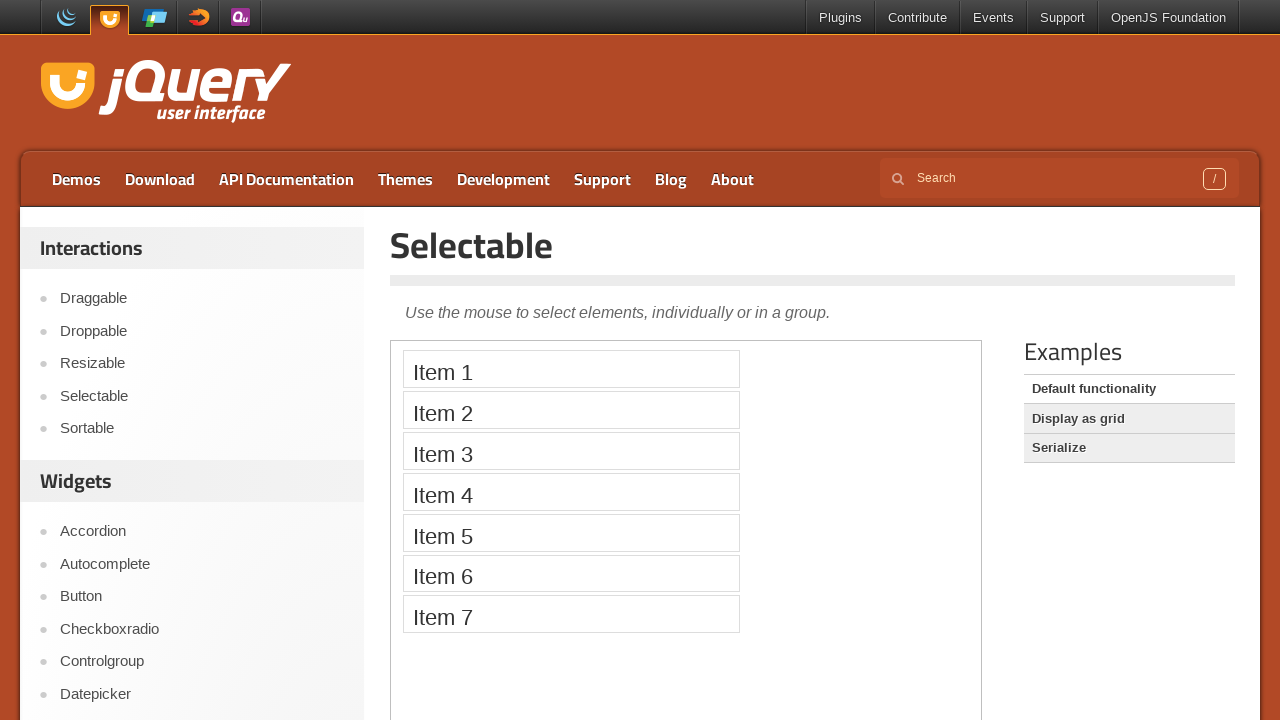

Located the demo iframe
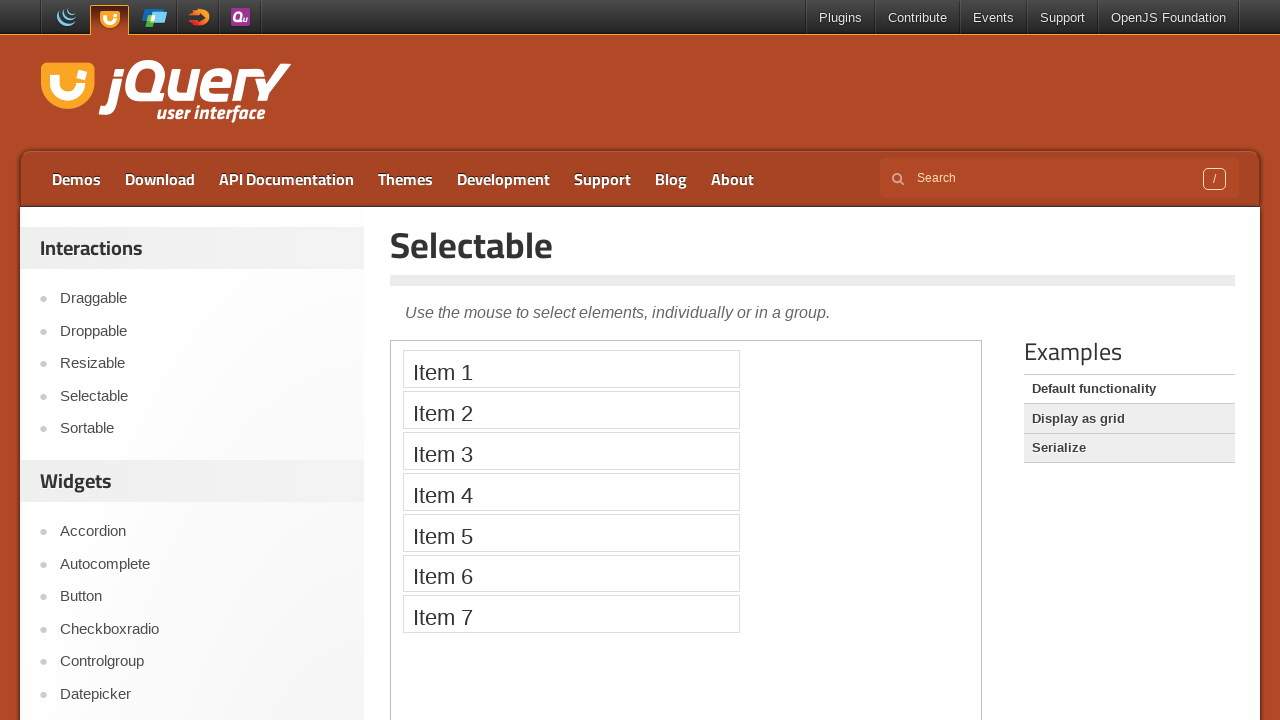

Located Item 6 in the selectable list
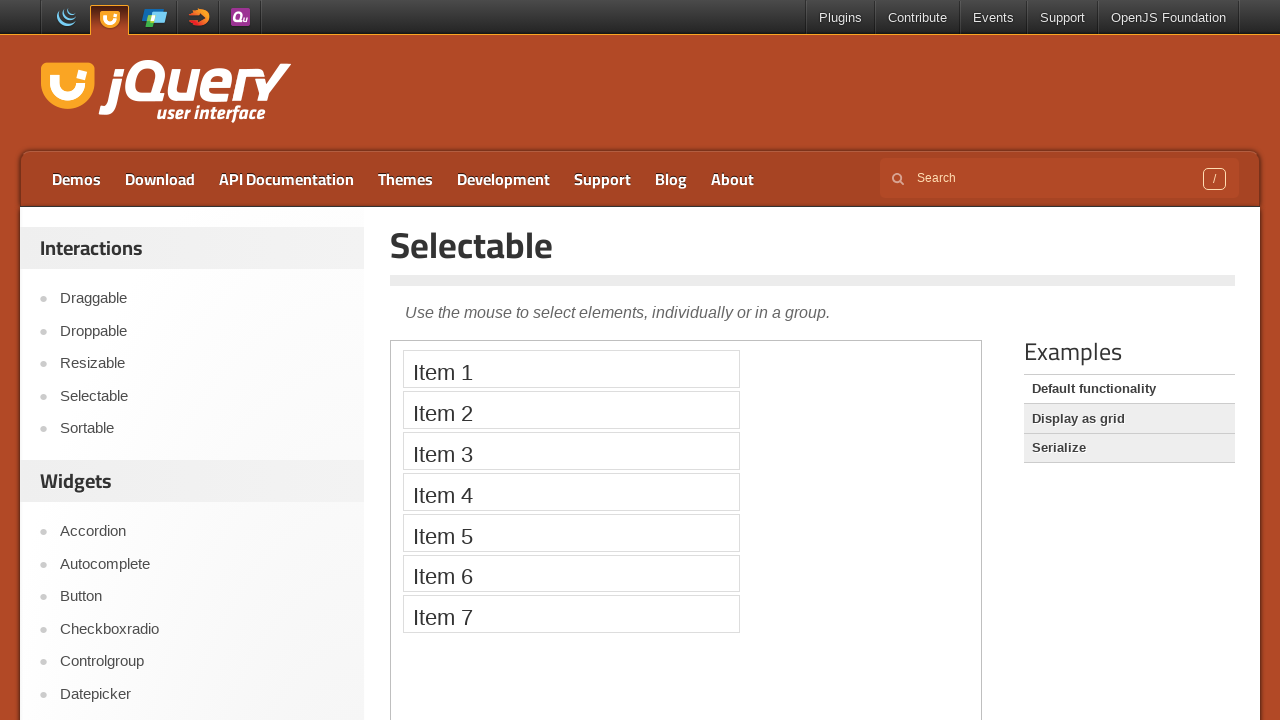

Retrieved bounding box for Item 6
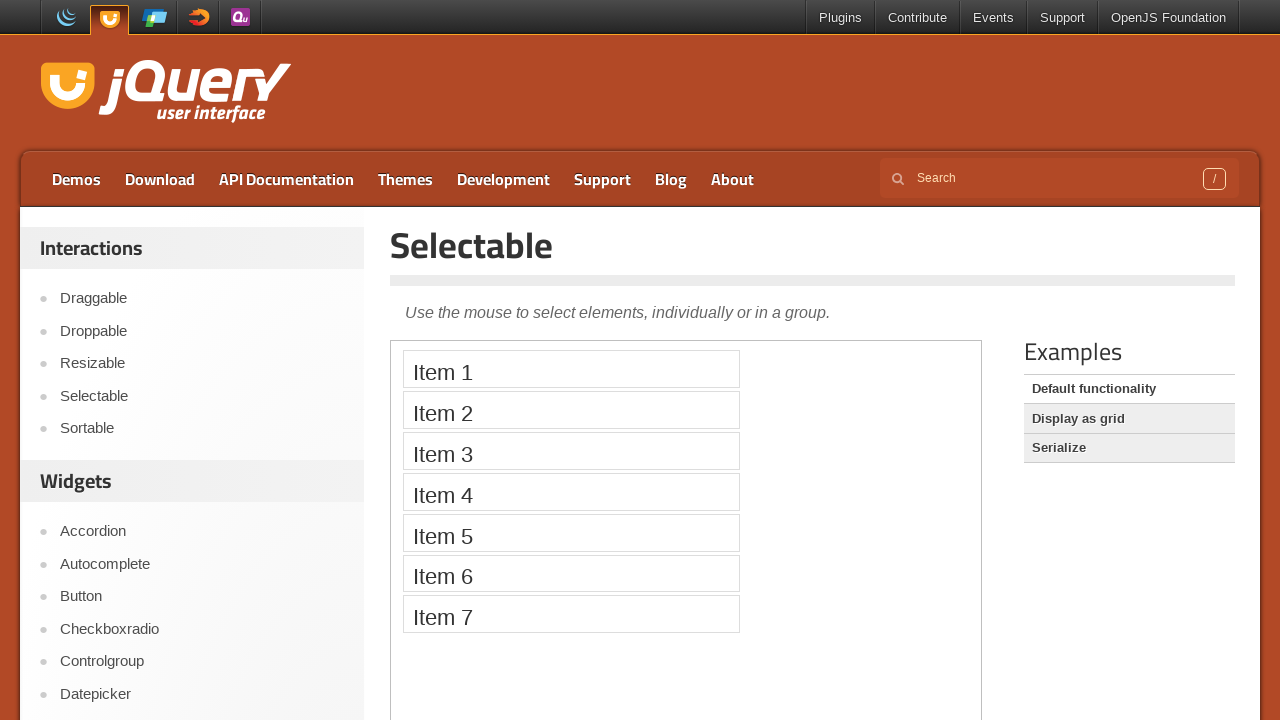

Moved mouse to center of Item 6 at (571, 573)
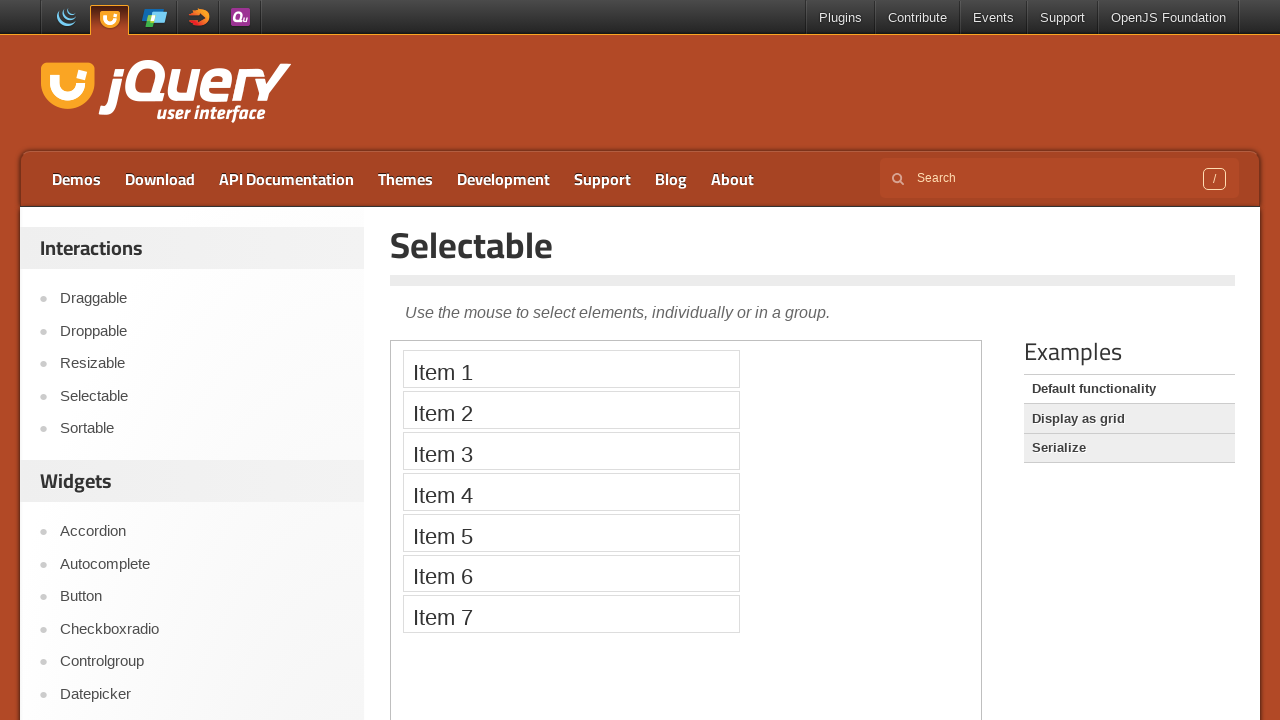

Pressed mouse button down to start drag selection at (571, 573)
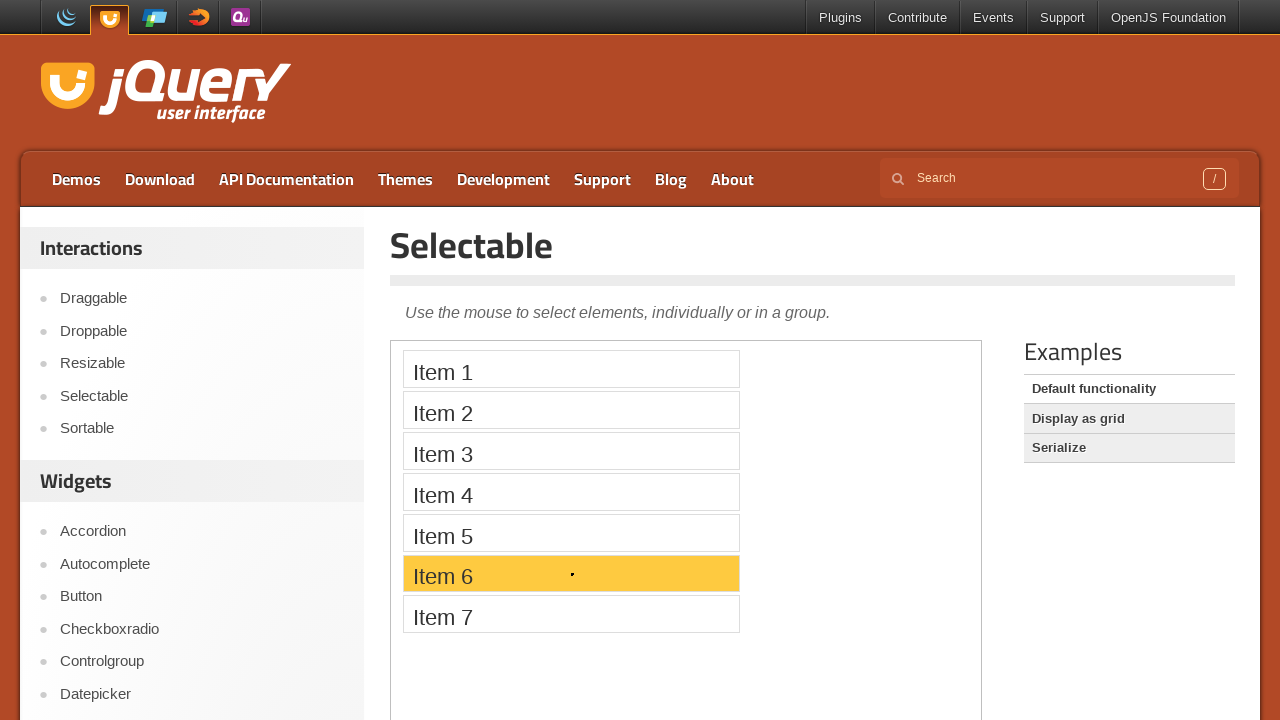

Dragged mouse to select multiple items at (439, 672)
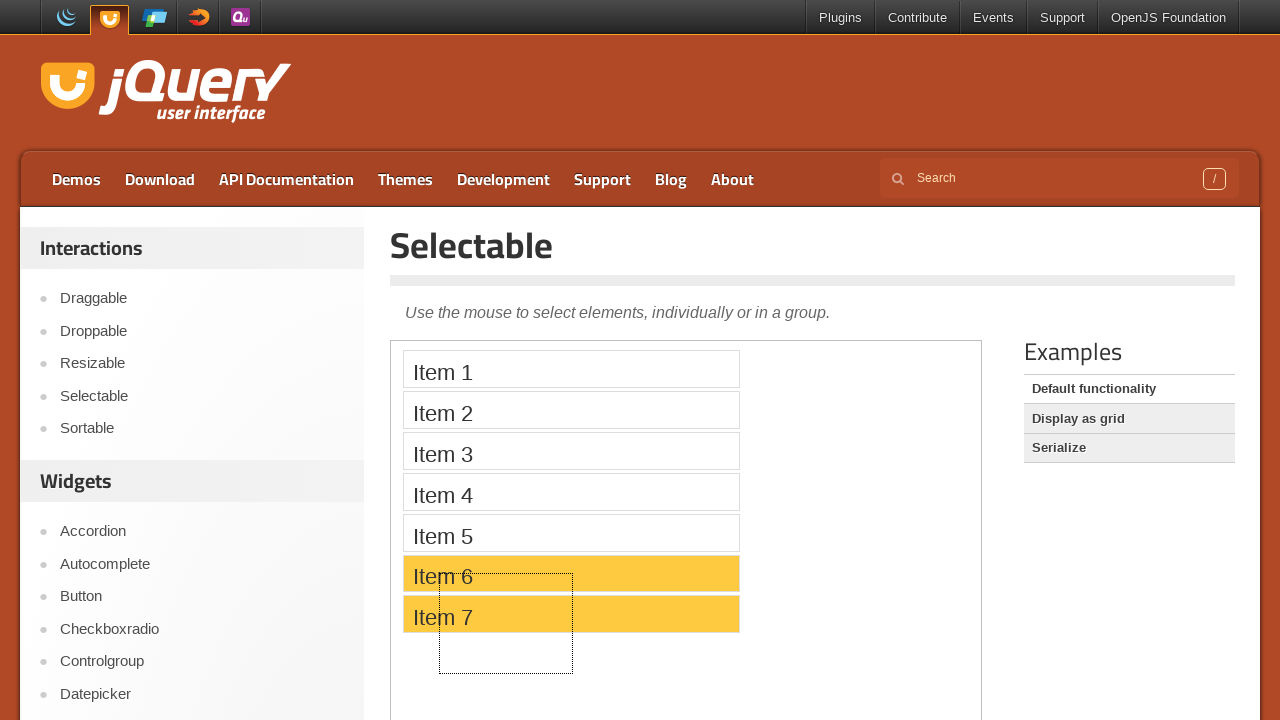

Released mouse button to complete selection at (439, 672)
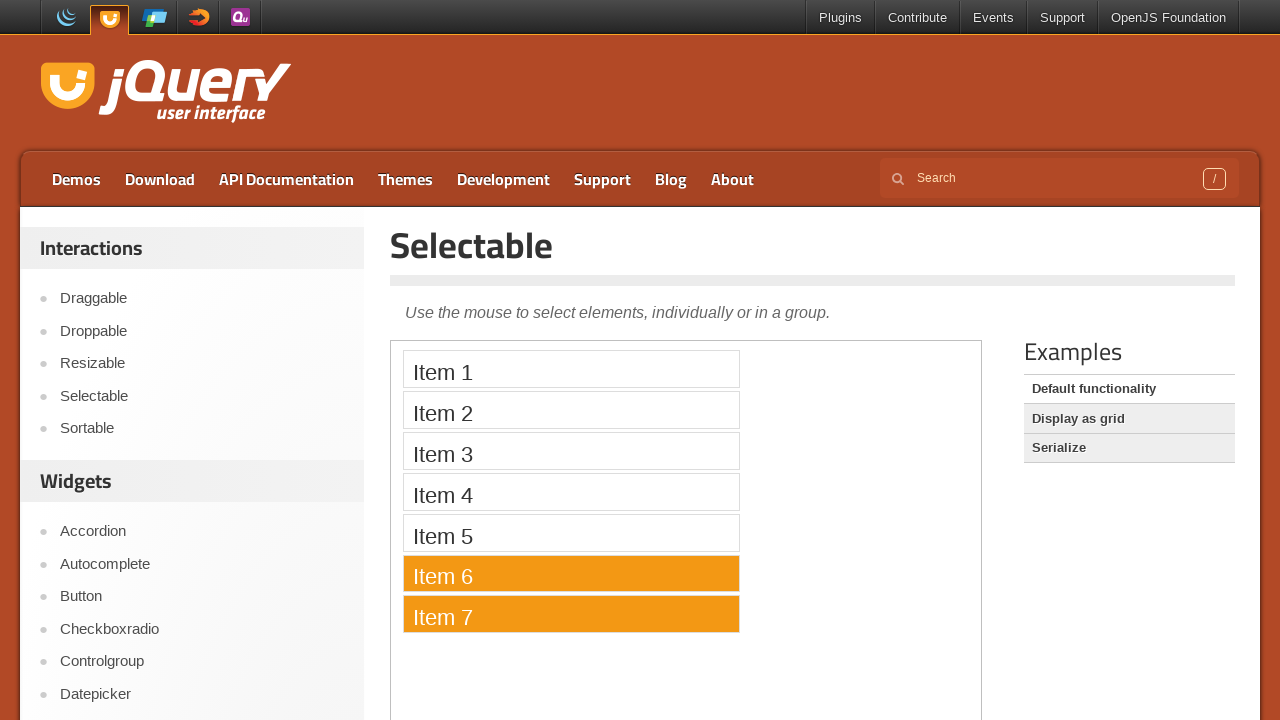

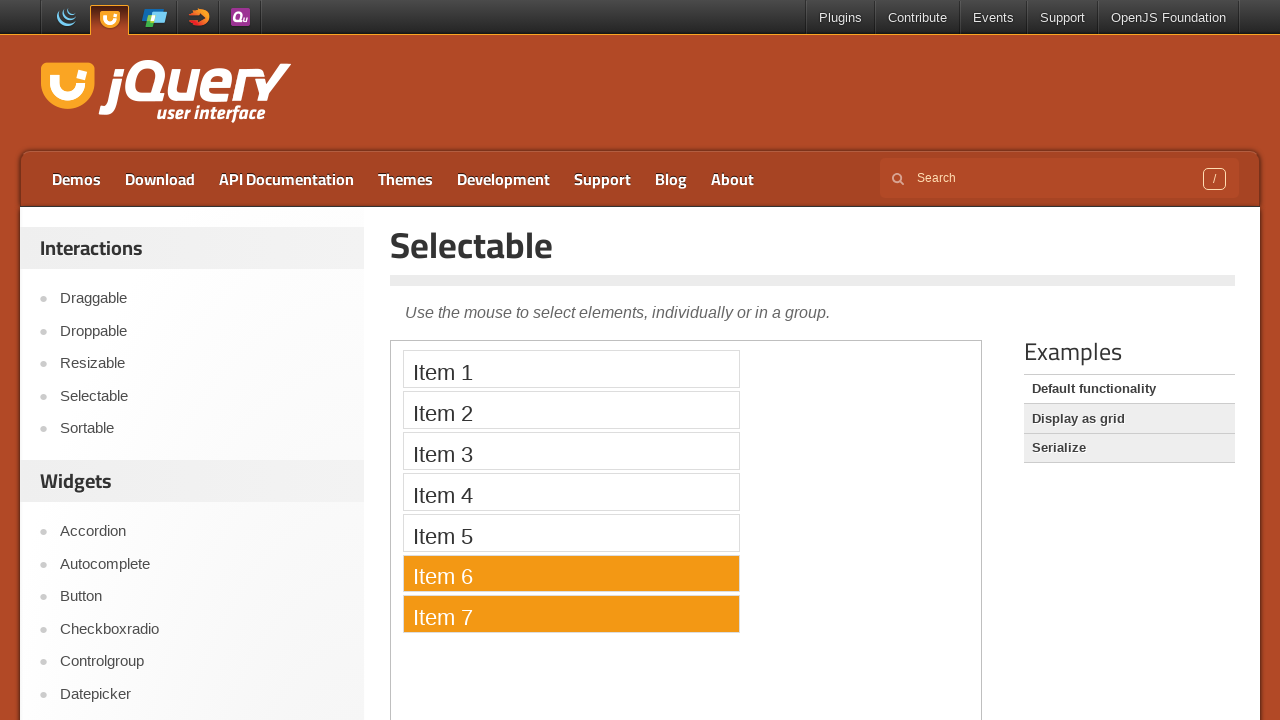